Tests confirm alert handling by clicking a button that triggers a confirmation dialog and accepting it

Starting URL: https://demoqa.com/alerts

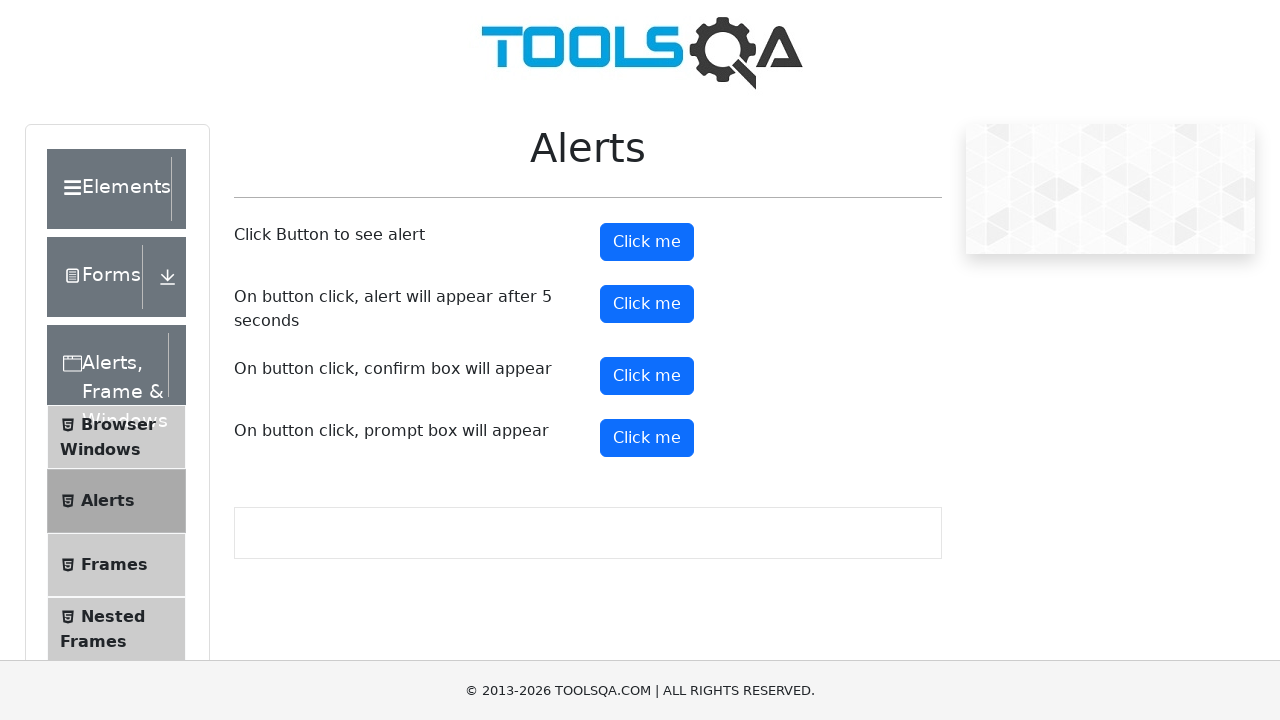

Set up dialog handler to accept confirmation alerts
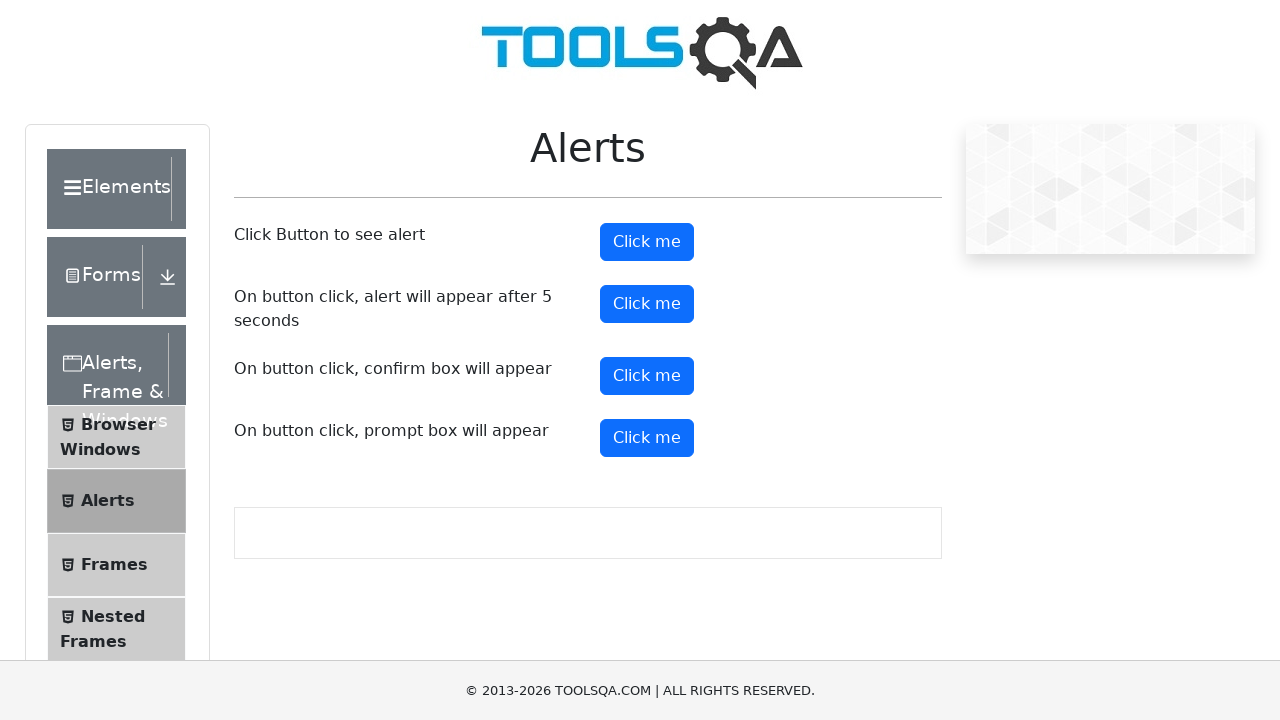

Clicked confirm button to trigger confirmation dialog at (647, 376) on #confirmButton
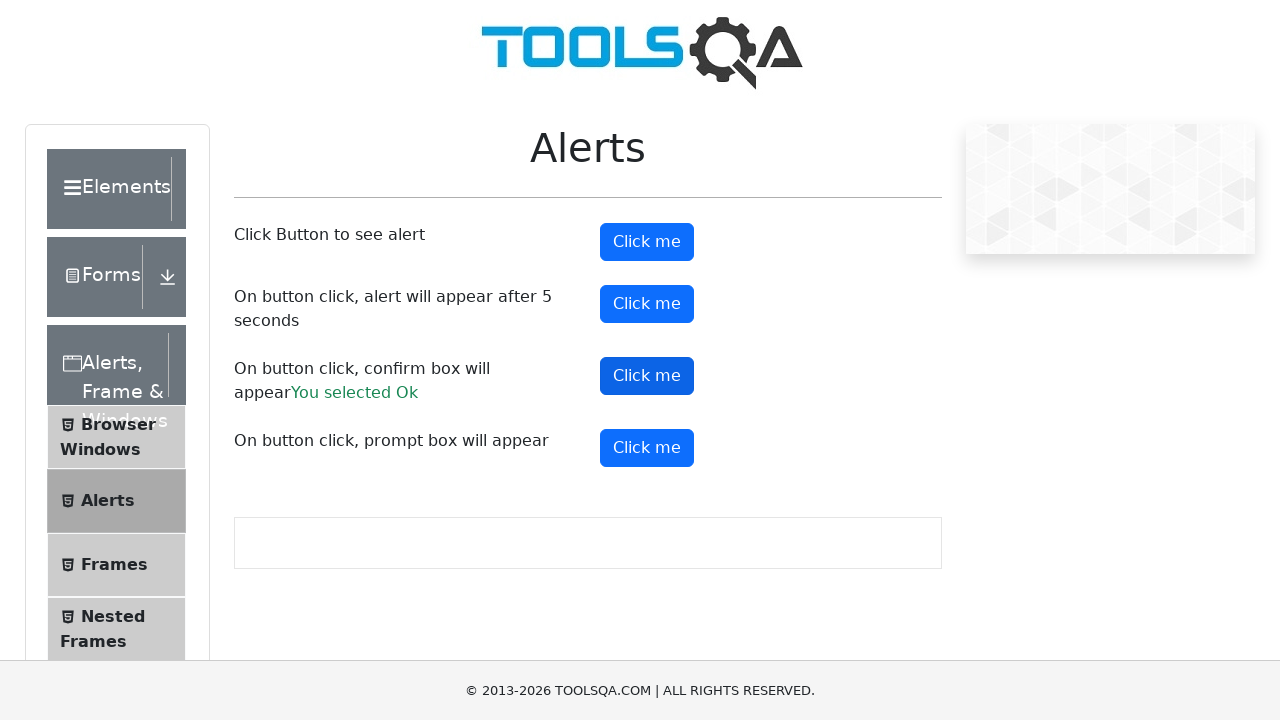

Waited for confirmation alert to be processed
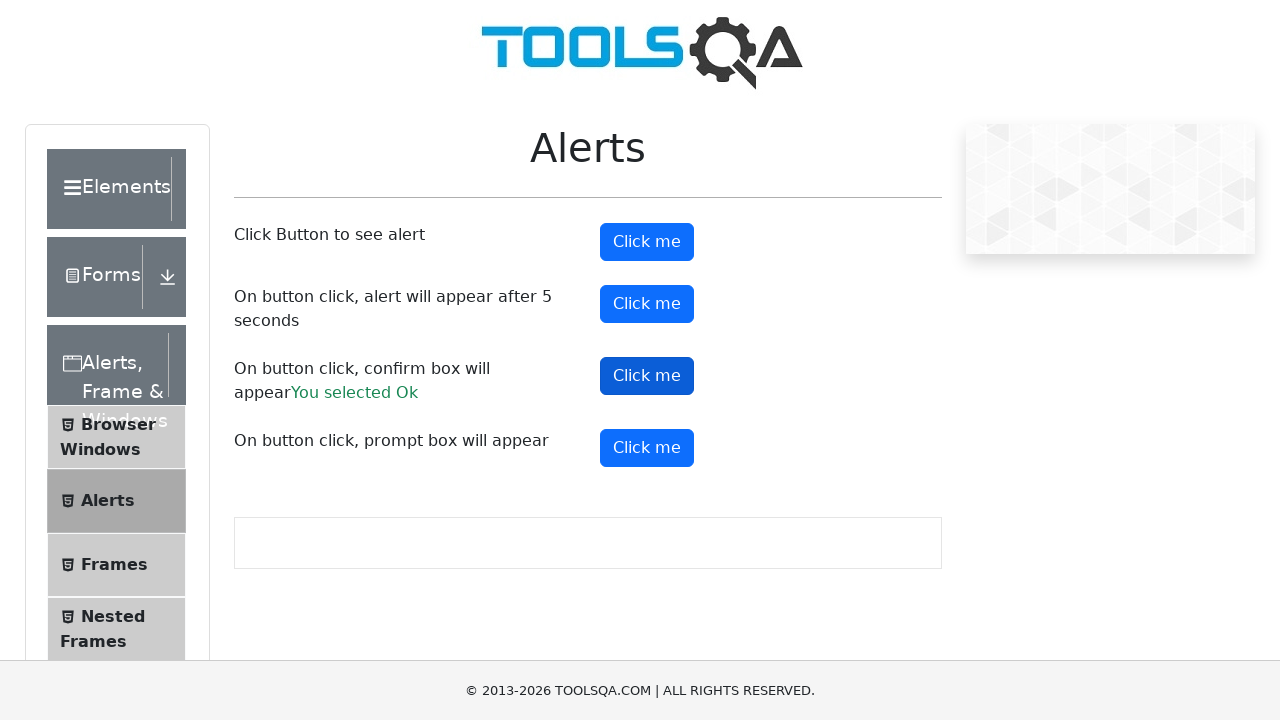

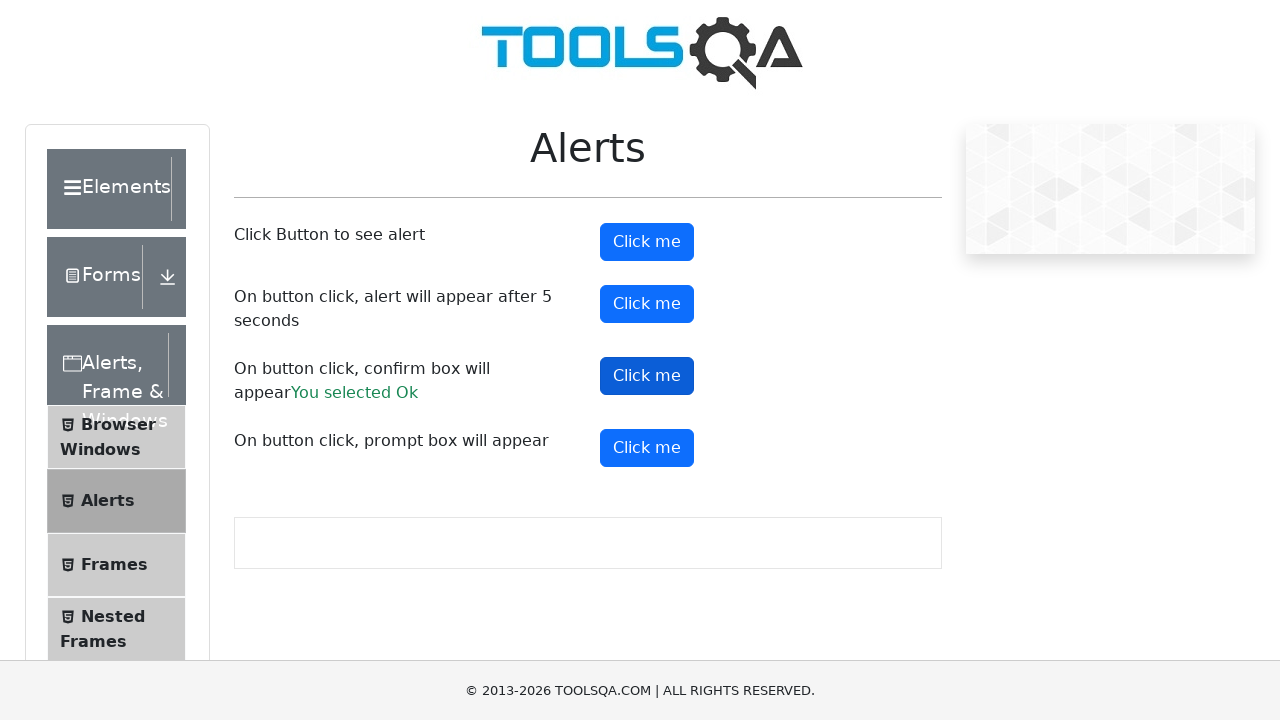